Tests basic click functionality by navigating to the add/remove elements page and clicking a button to add an element

Starting URL: https://the-internet.herokuapp.com/

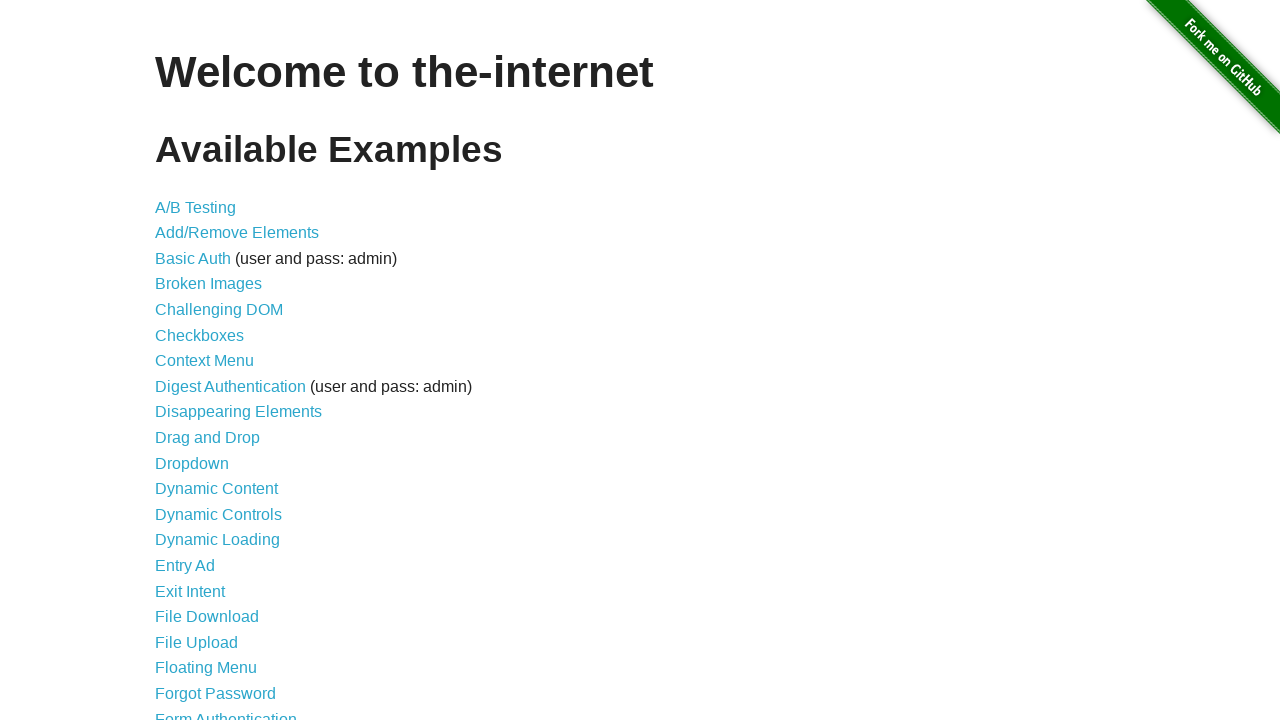

Clicked the Add/Remove Elements link at (237, 233) on a[href='/add_remove_elements/']
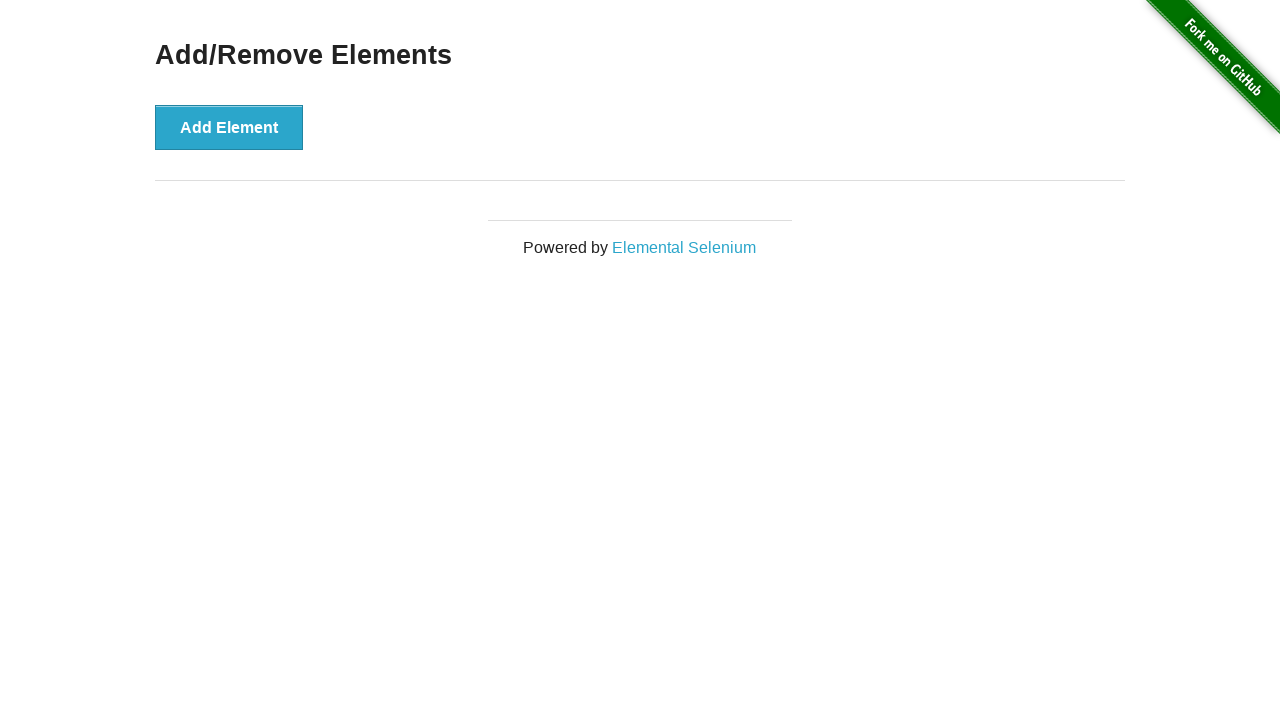

Clicked the Add Element button at (229, 127) on button[onclick='addElement()']
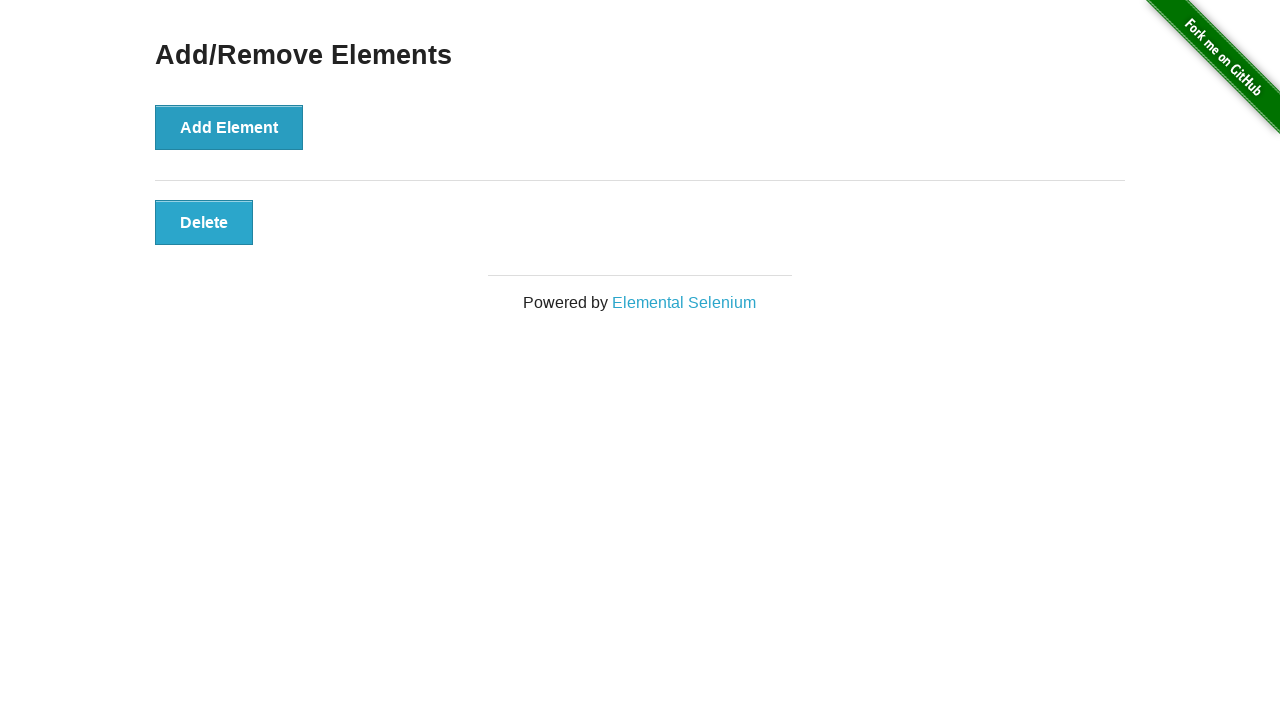

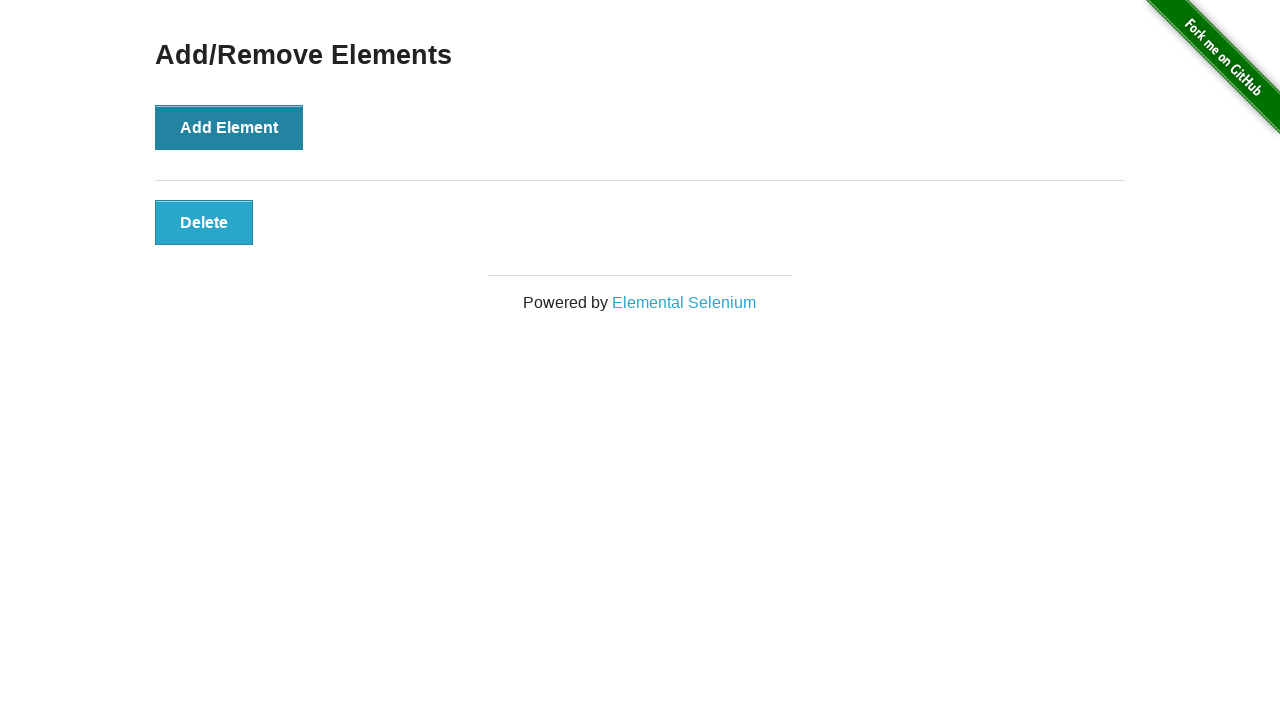